Tests filtering to display only active (incomplete) items

Starting URL: https://demo.playwright.dev/todomvc

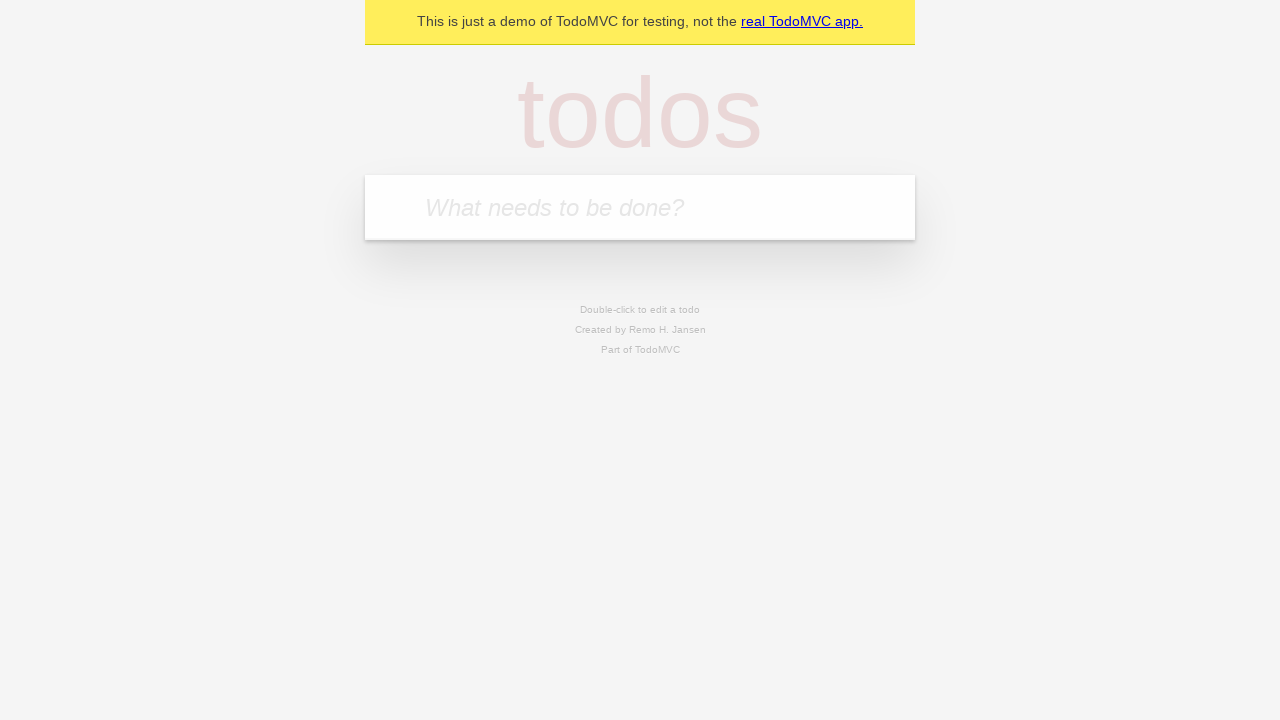

Filled todo input with 'buy some cheese' on internal:attr=[placeholder="What needs to be done?"i]
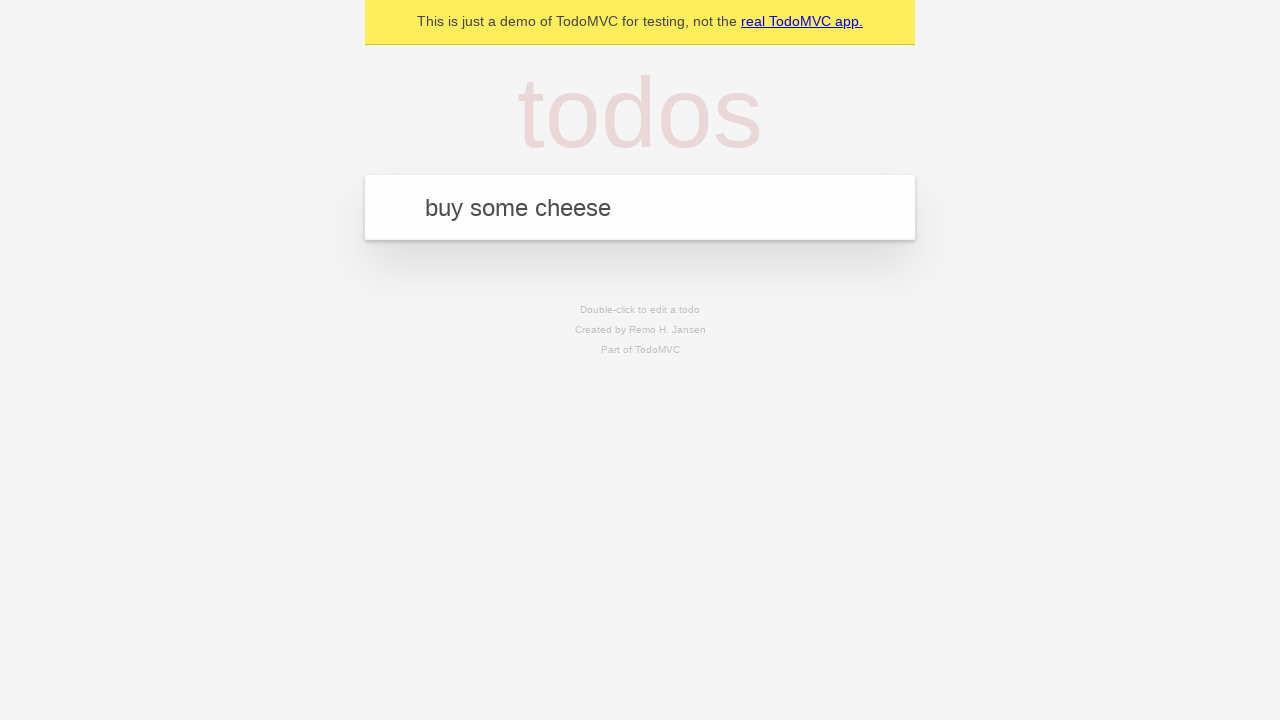

Pressed Enter to create todo 'buy some cheese' on internal:attr=[placeholder="What needs to be done?"i]
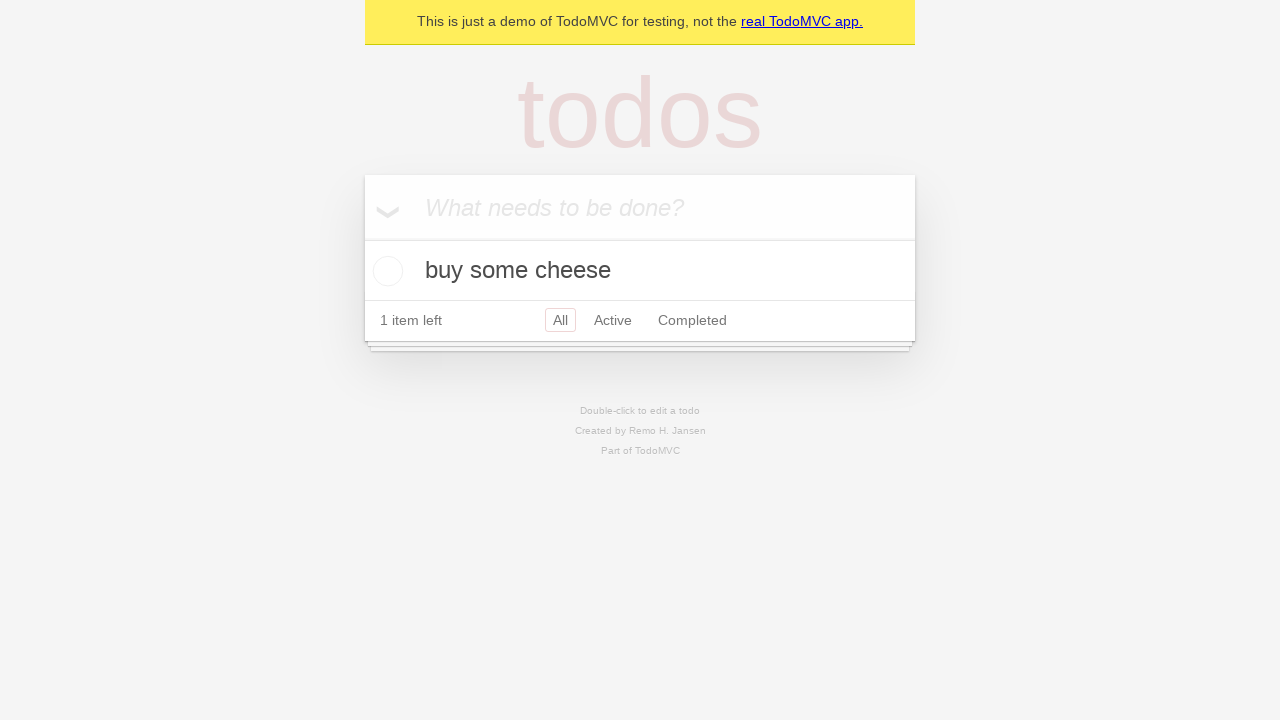

Filled todo input with 'feed the cat' on internal:attr=[placeholder="What needs to be done?"i]
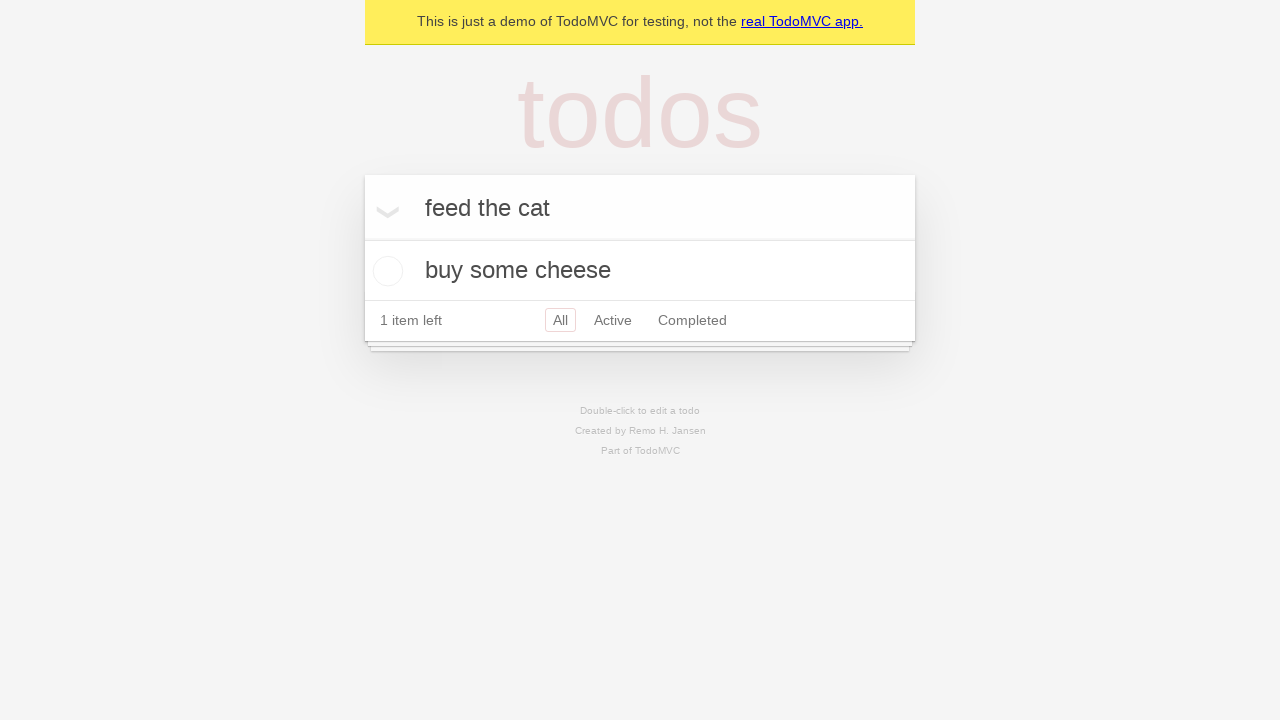

Pressed Enter to create todo 'feed the cat' on internal:attr=[placeholder="What needs to be done?"i]
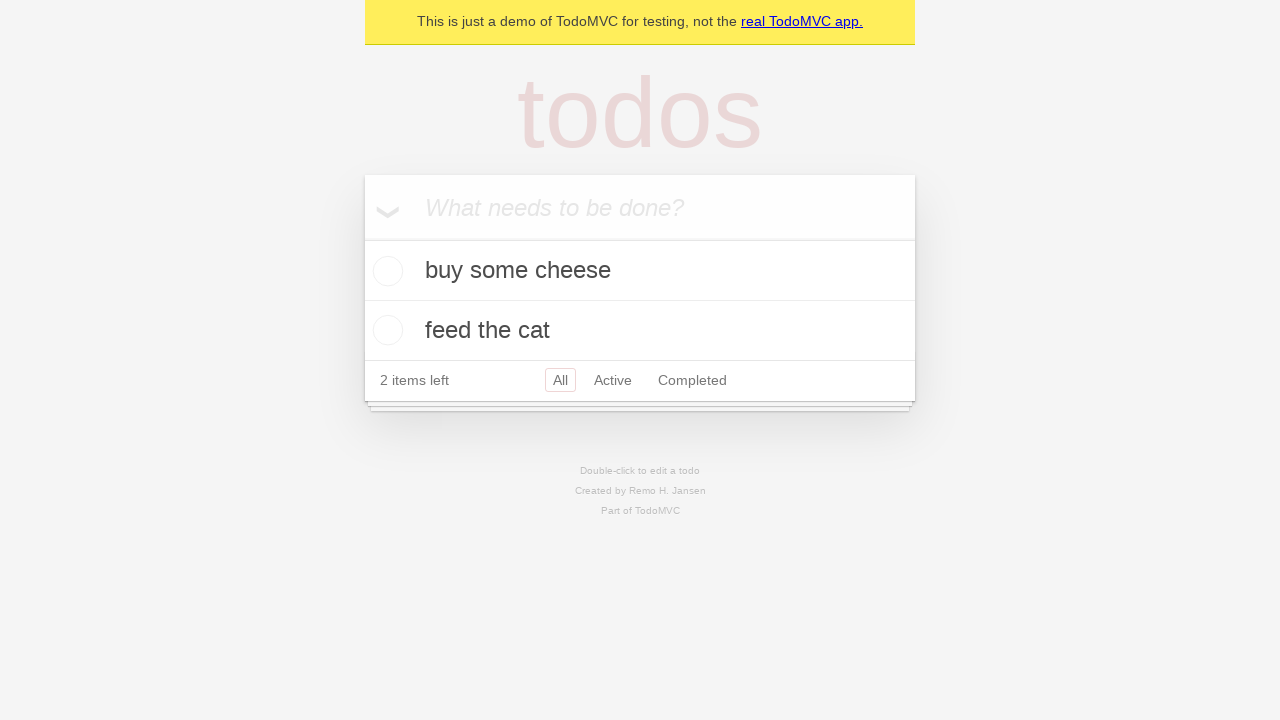

Filled todo input with 'book a doctors appointment' on internal:attr=[placeholder="What needs to be done?"i]
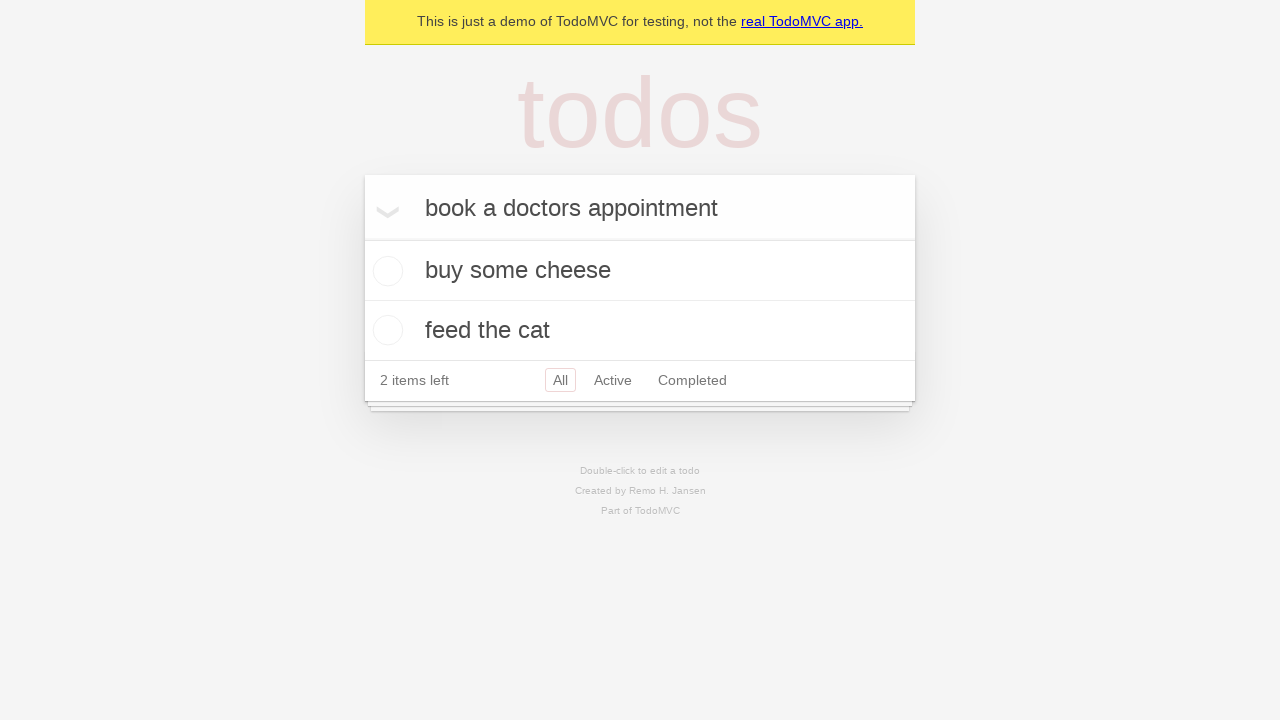

Pressed Enter to create todo 'book a doctors appointment' on internal:attr=[placeholder="What needs to be done?"i]
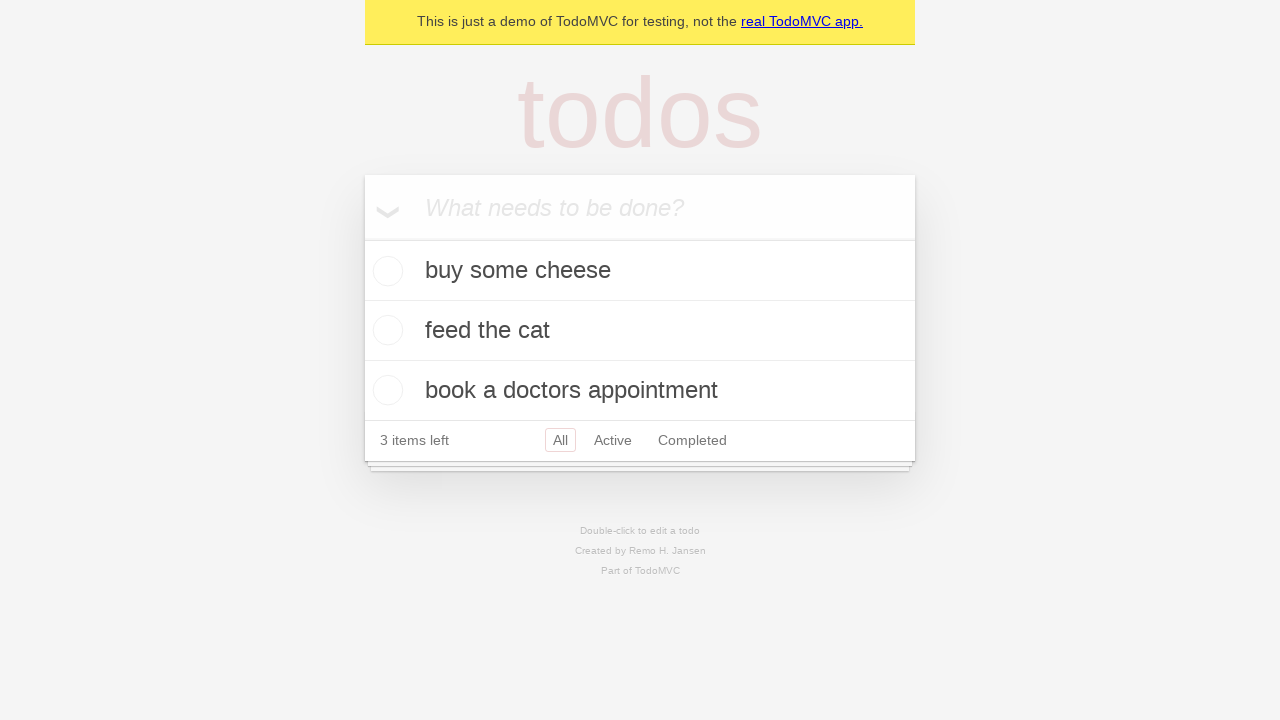

Checked the second todo item to mark it as complete at (385, 330) on internal:testid=[data-testid="todo-item"s] >> nth=1 >> internal:role=checkbox
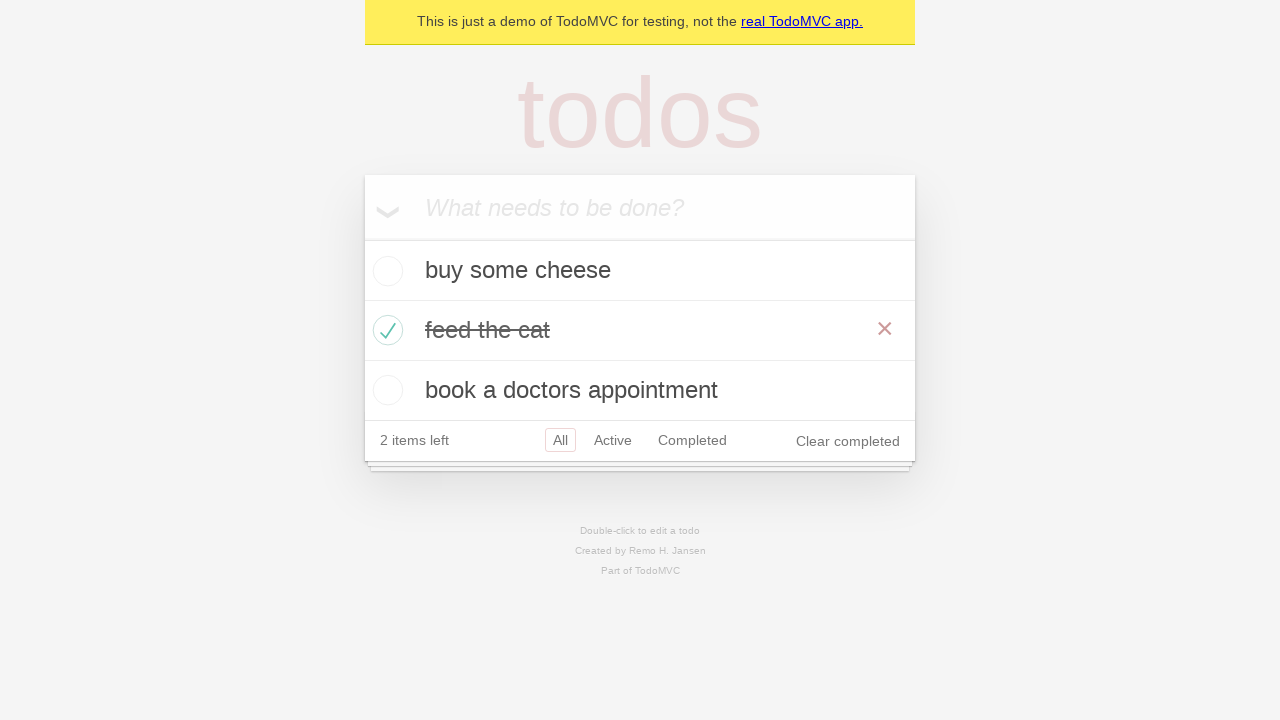

Clicked Active filter to display only incomplete items at (613, 440) on internal:role=link[name="Active"i]
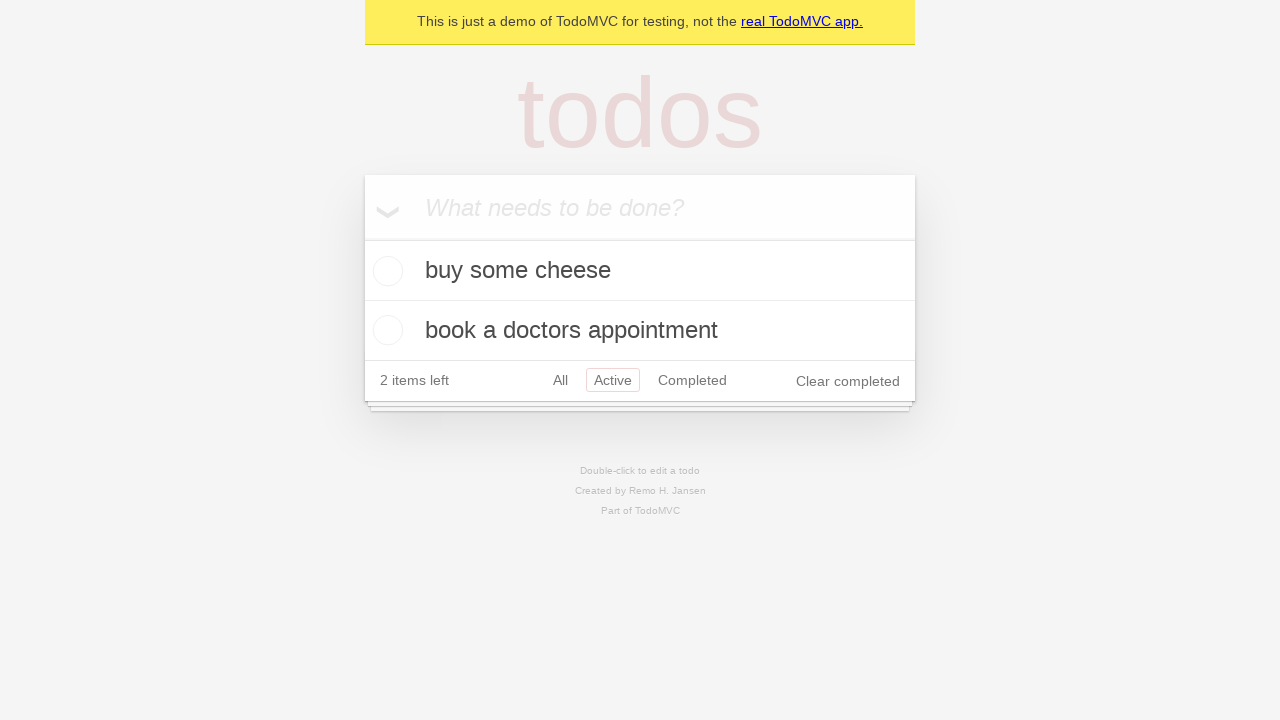

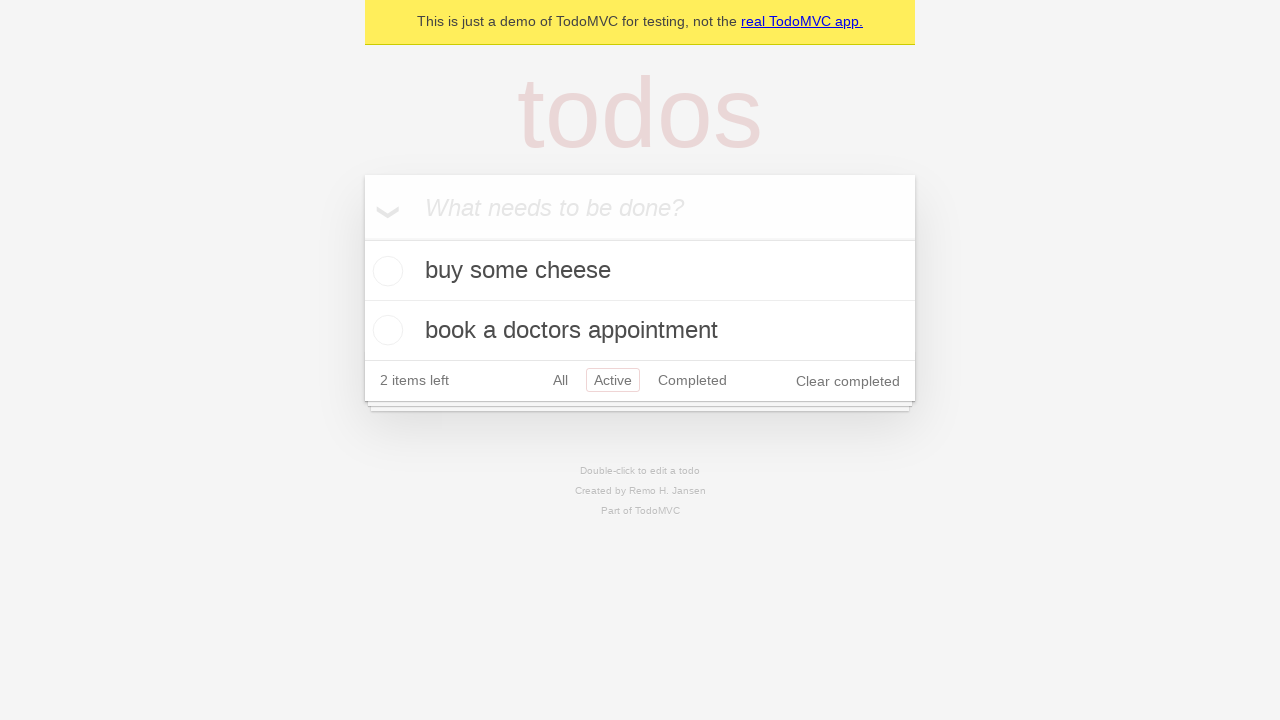